Tests getting a hidden attribute value, calculating a formula, and submitting the answer form

Starting URL: http://suninjuly.github.io/get_attribute.html

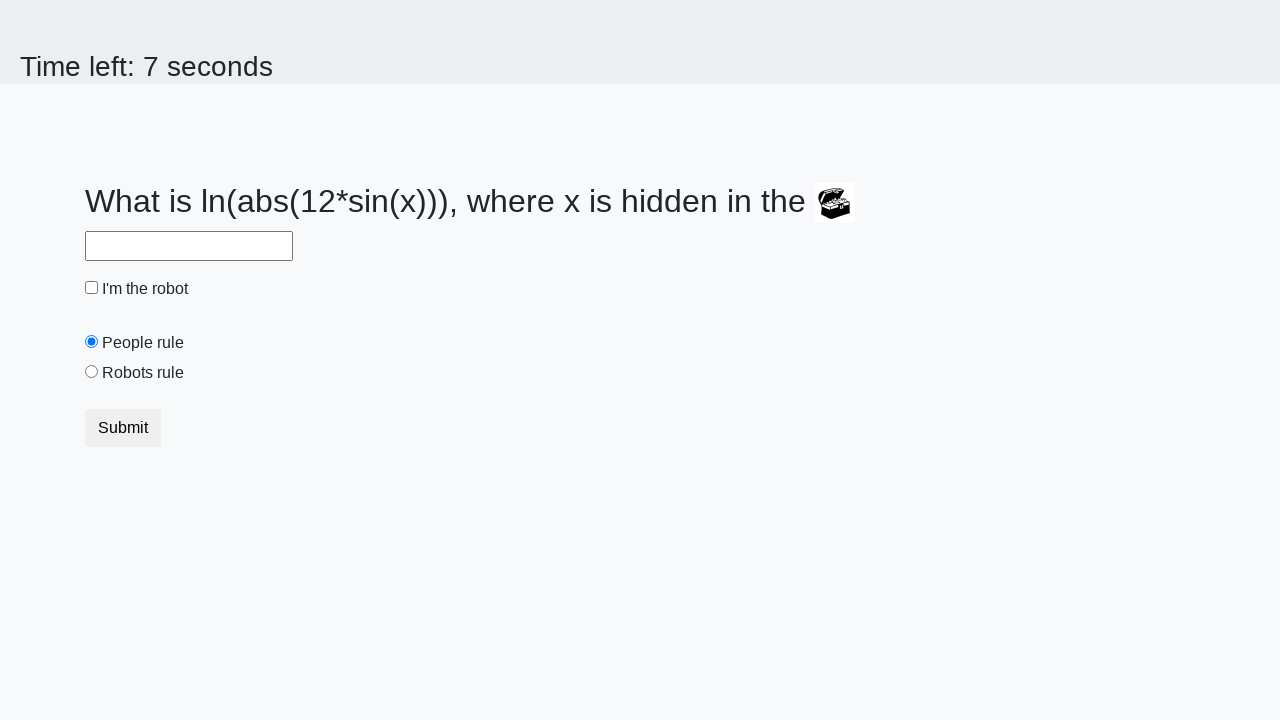

Retrieved hidden 'valuex' attribute from treasure element
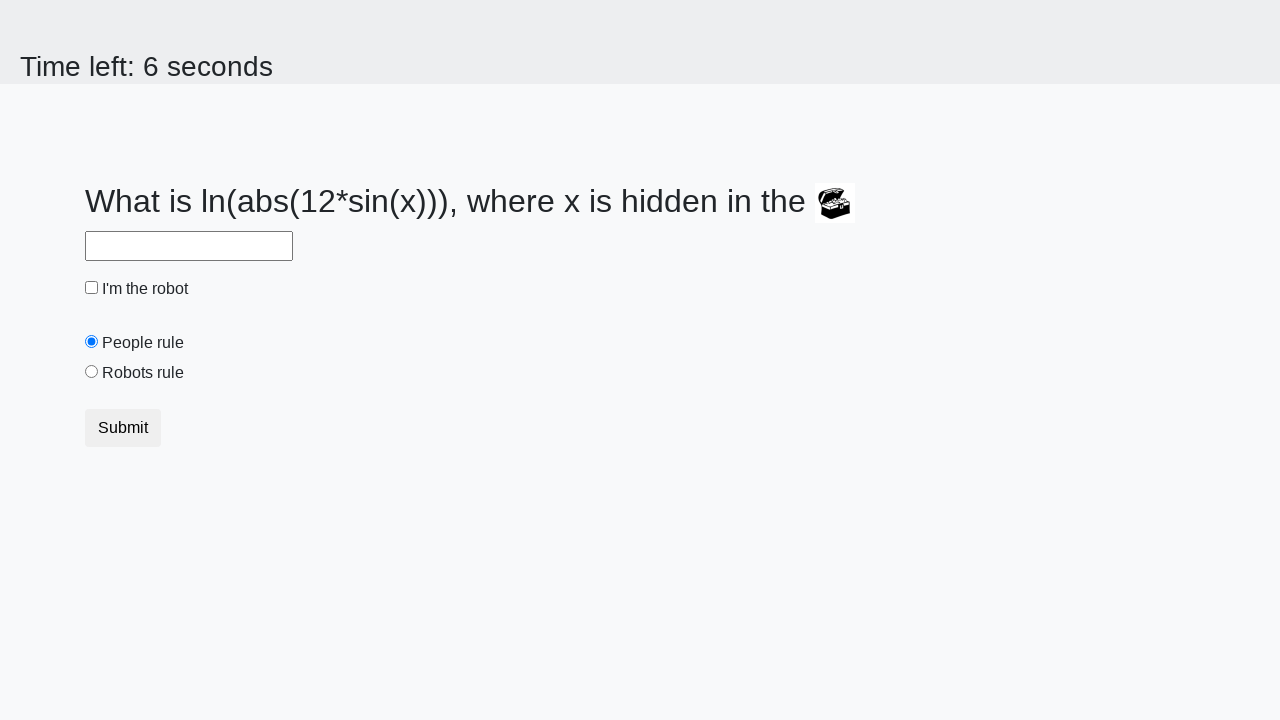

Calculated formula result: log(abs(12*sin(219))) = 2.2497091677401713
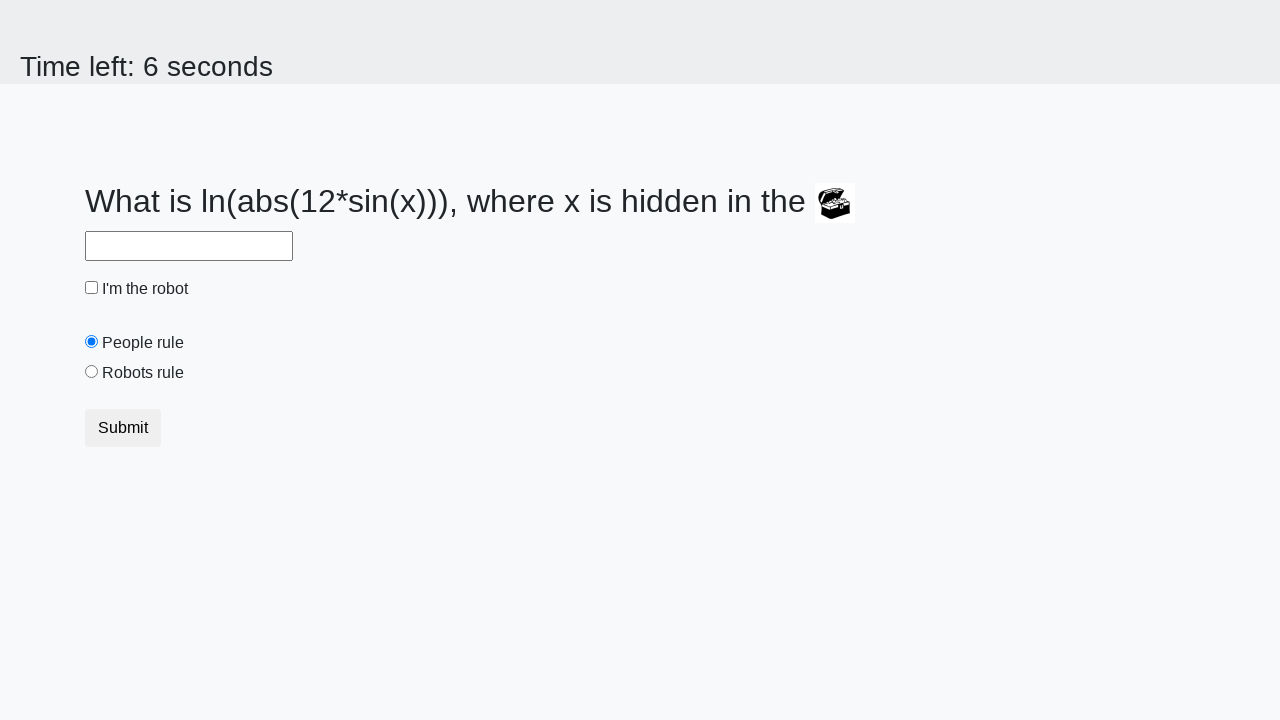

Filled answer field with calculated value: 2.2497091677401713 on #answer
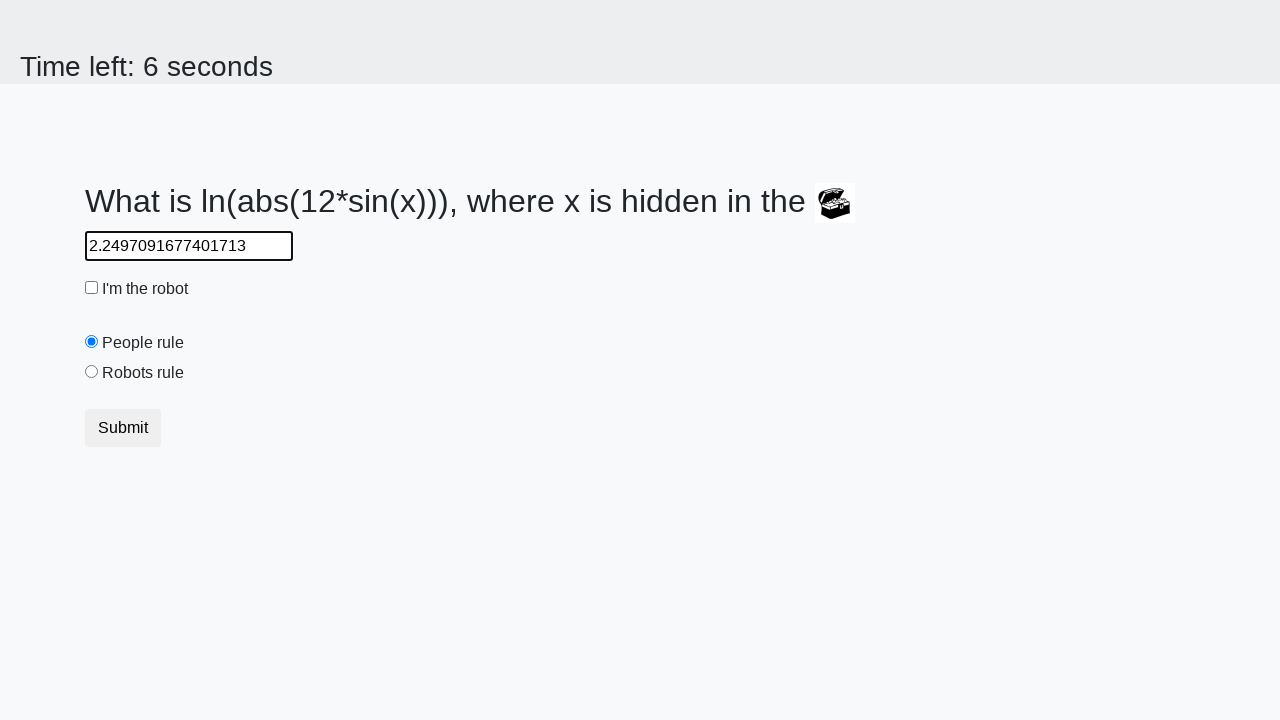

Clicked the checkbox at (92, 288) on [type="checkbox"]
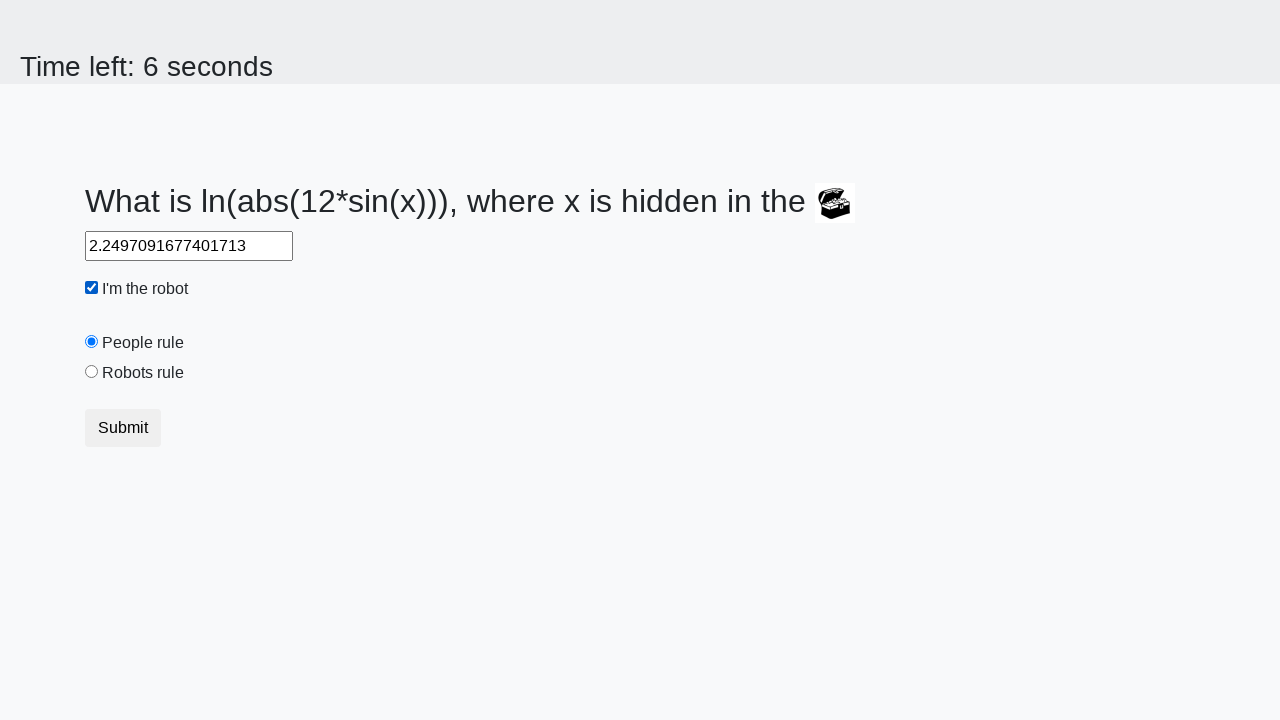

Selected 'robots rule' radio button at (92, 372) on #robotsRule
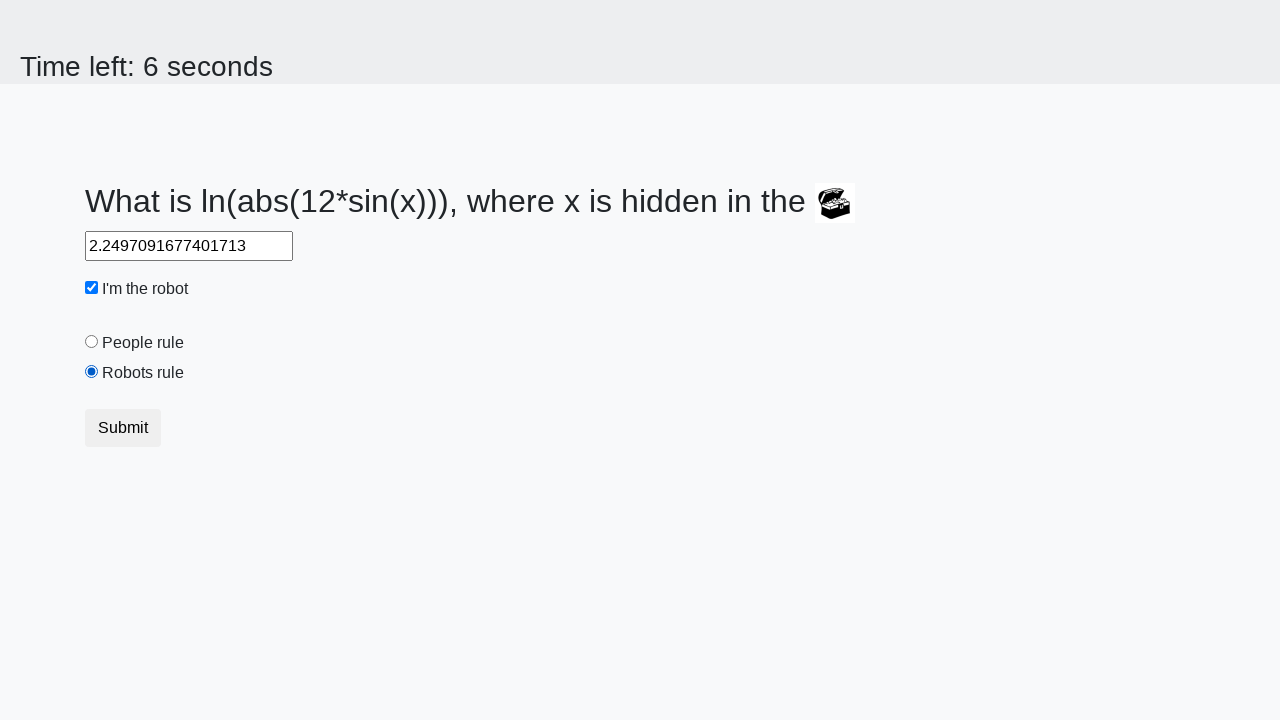

Clicked submit button at (123, 428) on .btn.btn-default
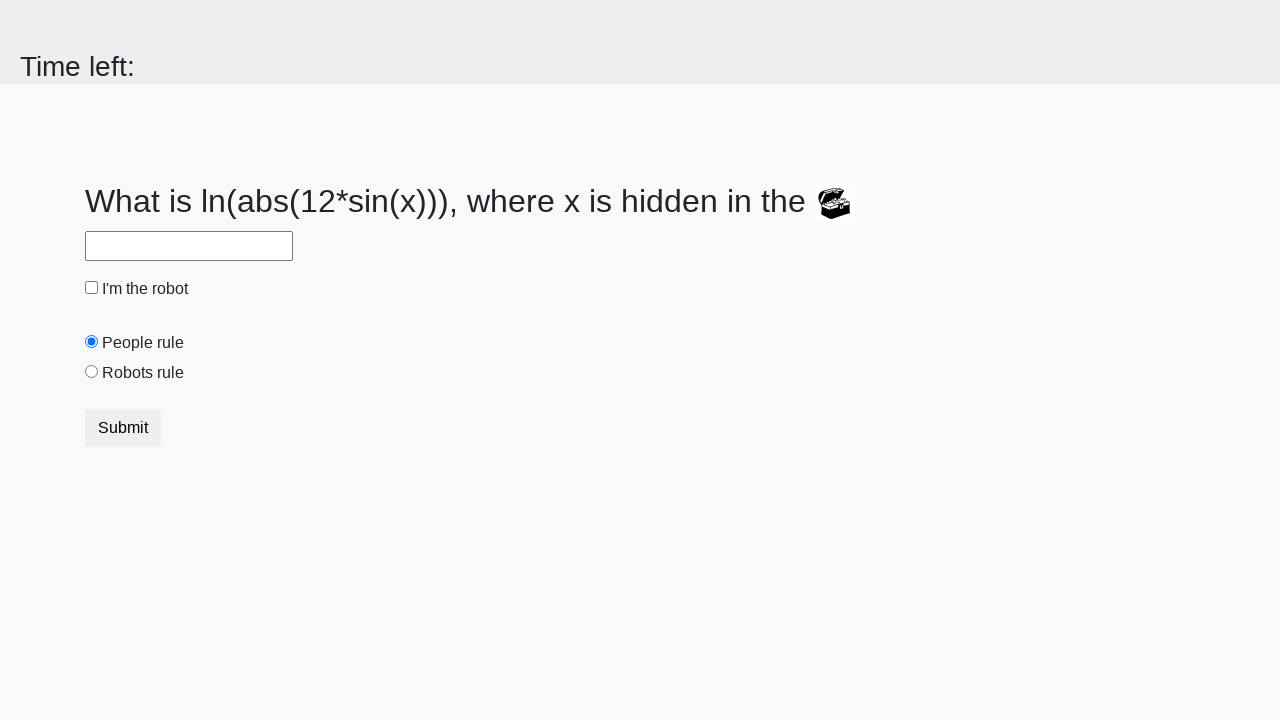

Set up alert handler to accept dialogs
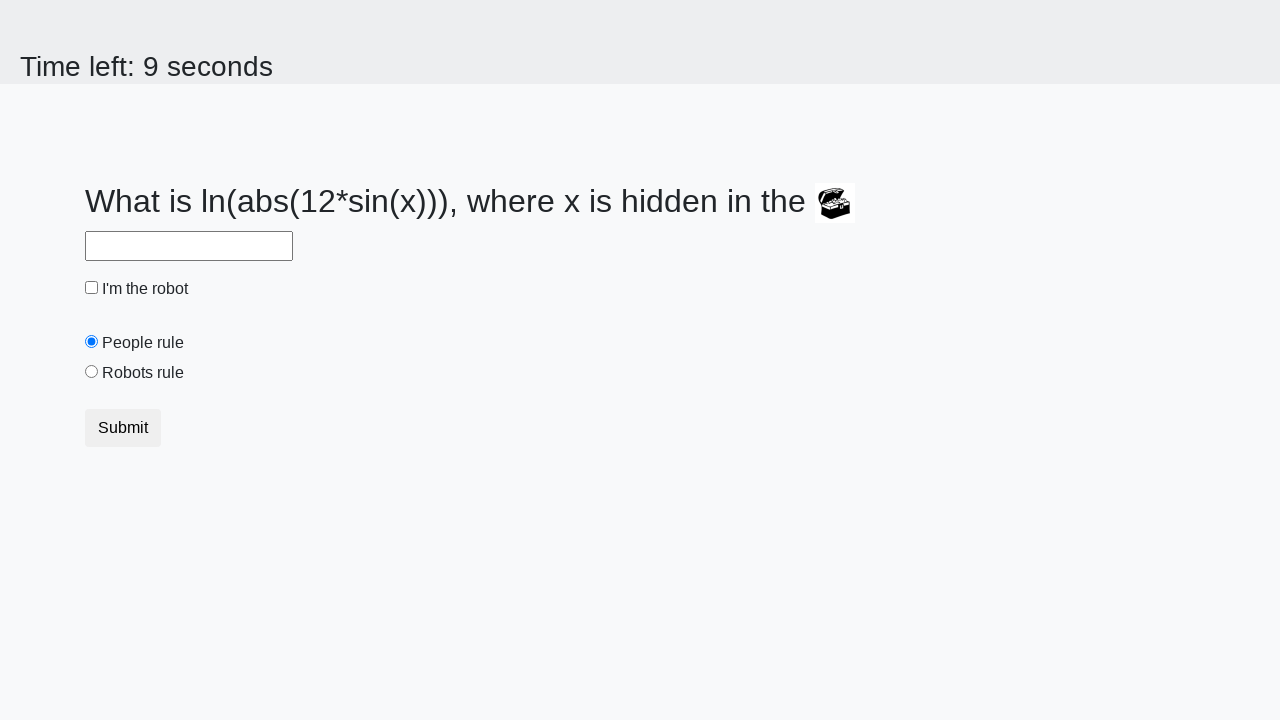

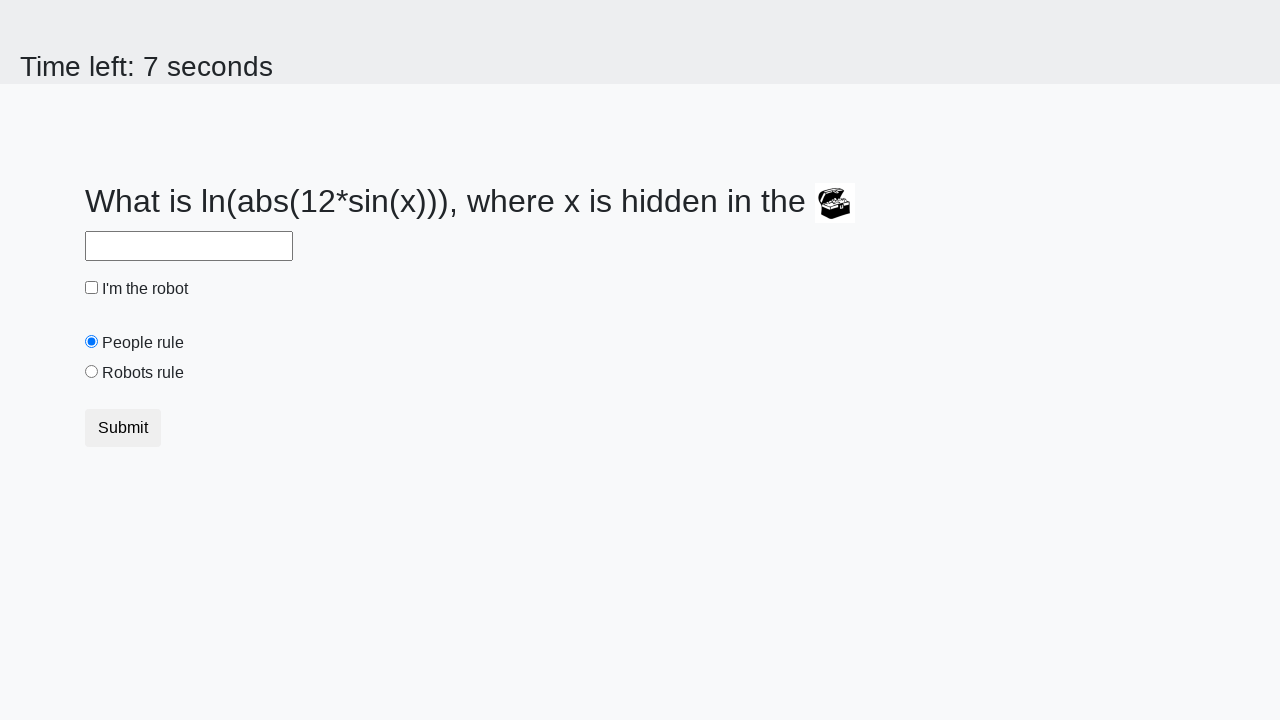